Verifies that the 'Cart' link/button is visible and displayed on the home page of automationexercise.com

Starting URL: https://automationexercise.com/

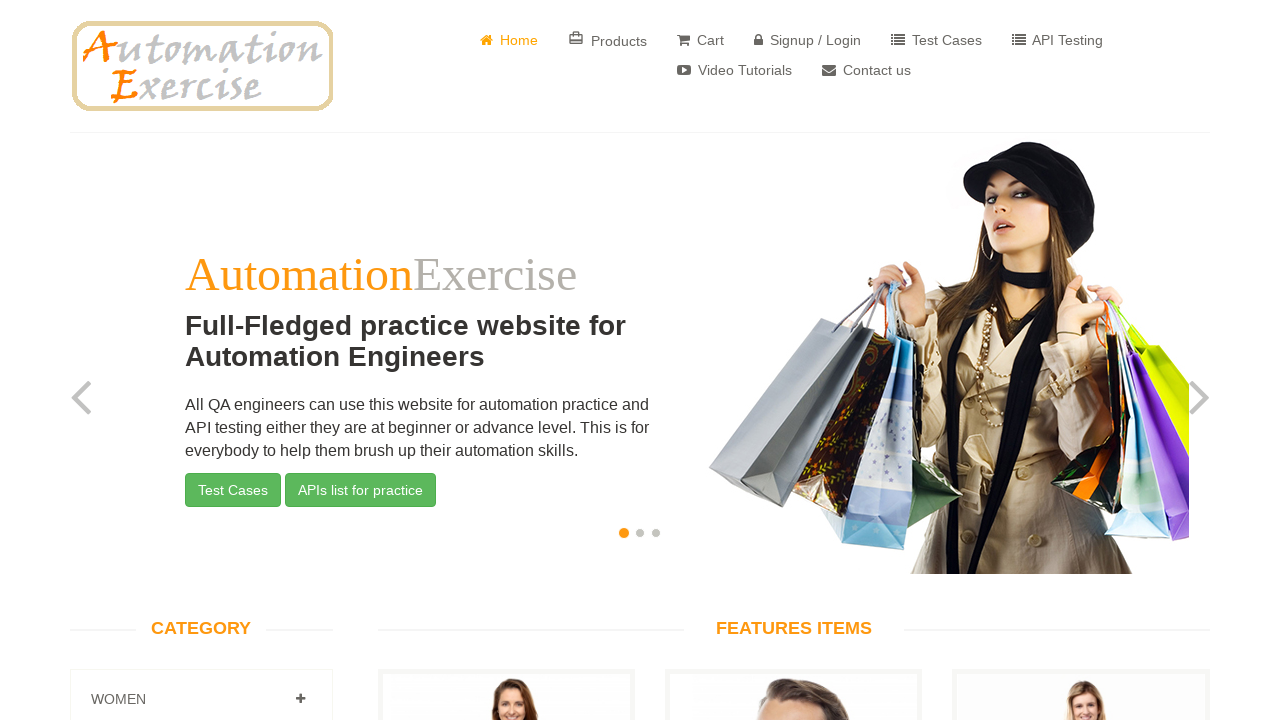

Located the Cart button element on the home page
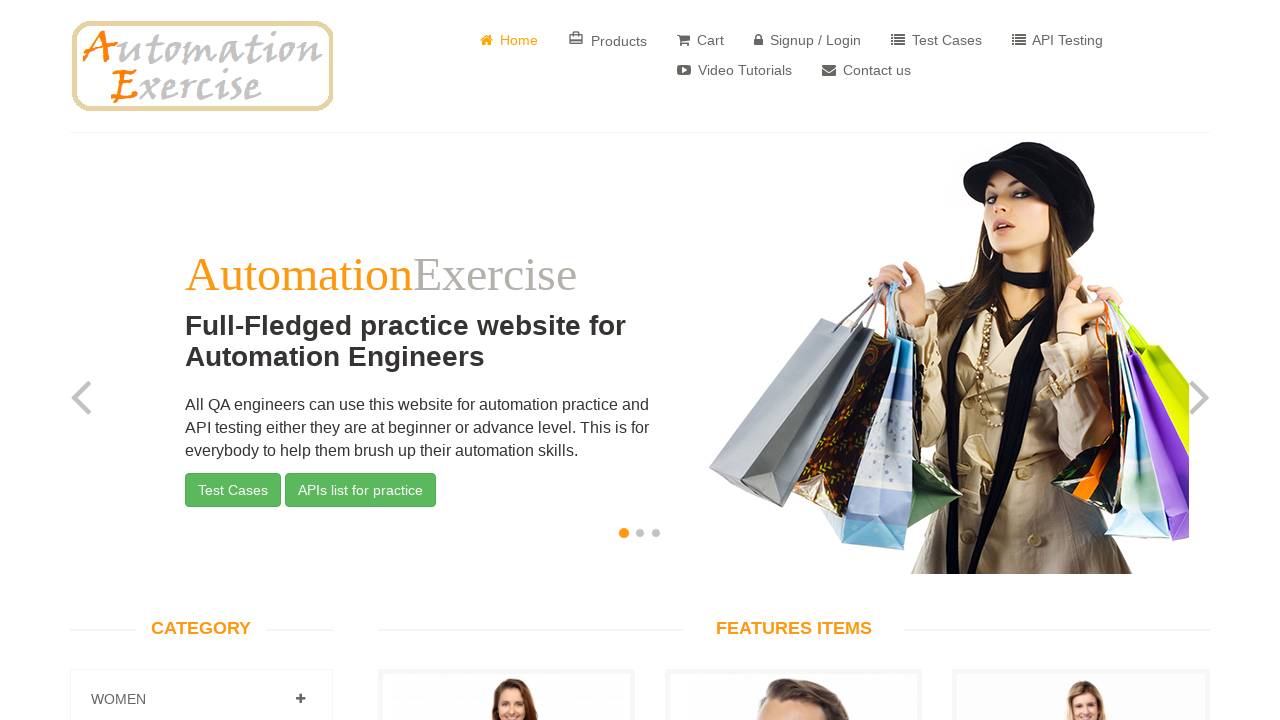

Verified that the Cart button is visible
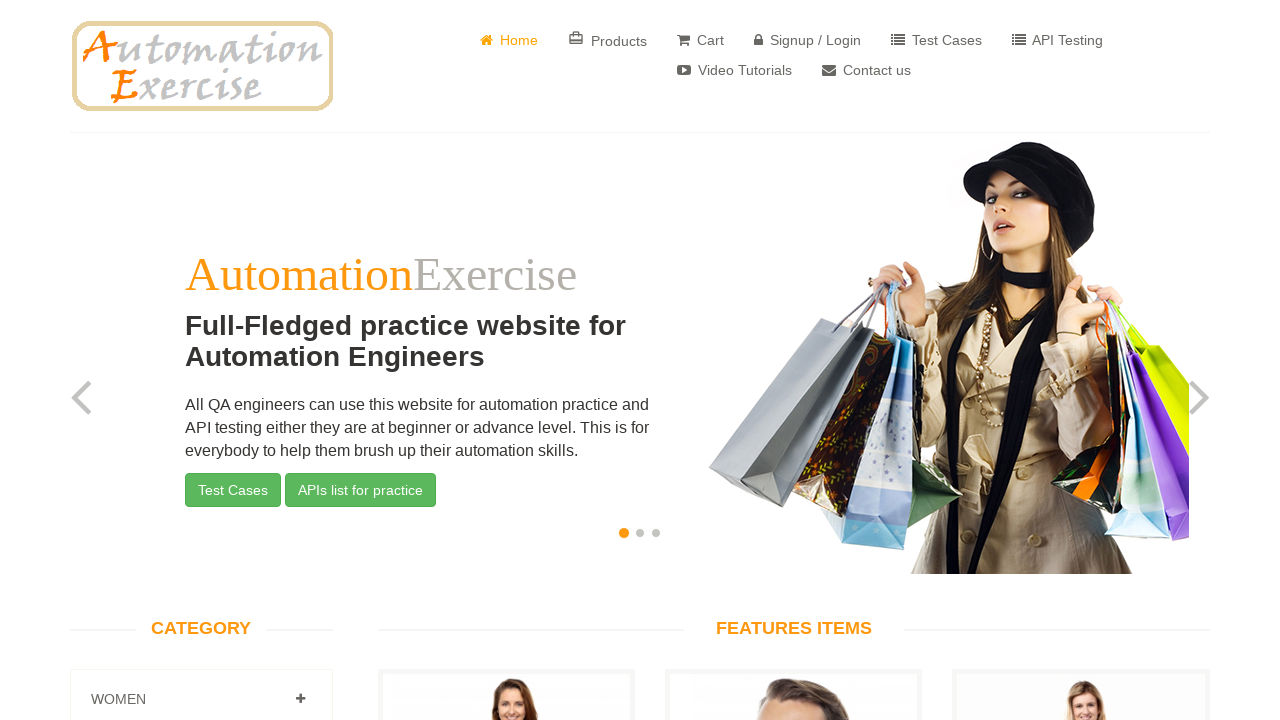

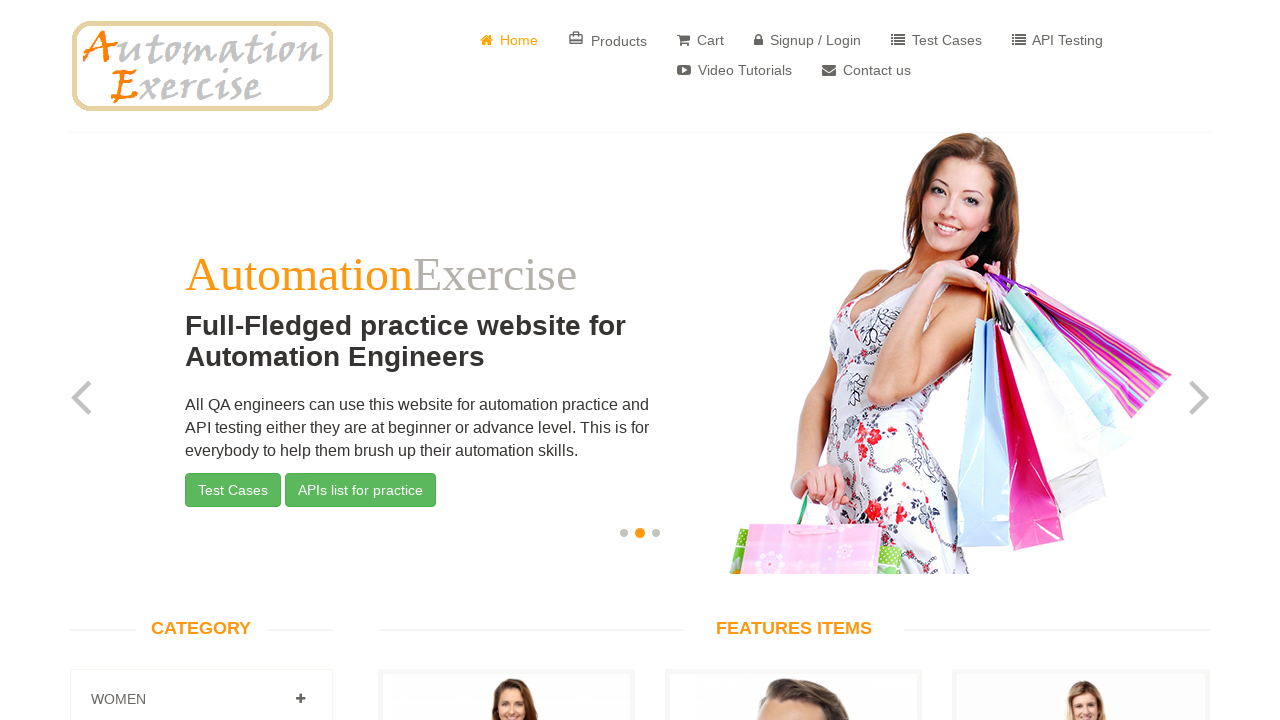